Performs a drag and drop action by dragging an element to a specific offset position

Starting URL: https://crossbrowsertesting.github.io/drag-and-drop

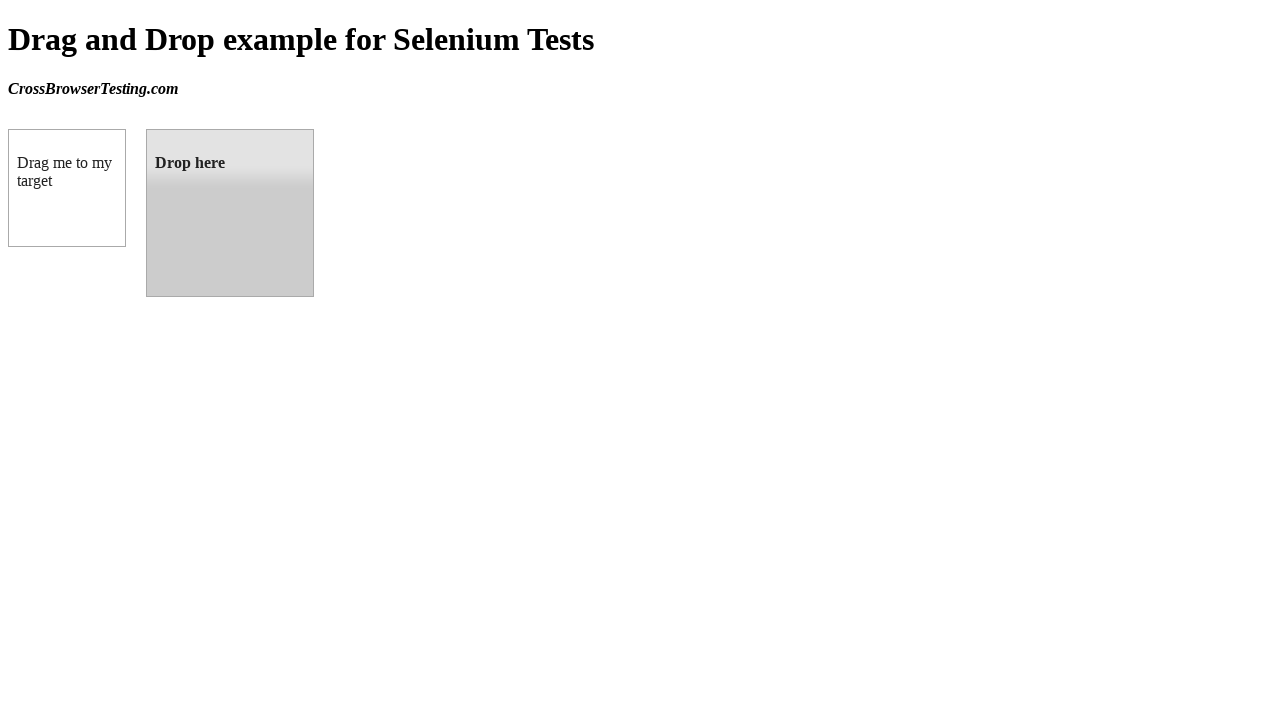

Waited for draggable element to be visible
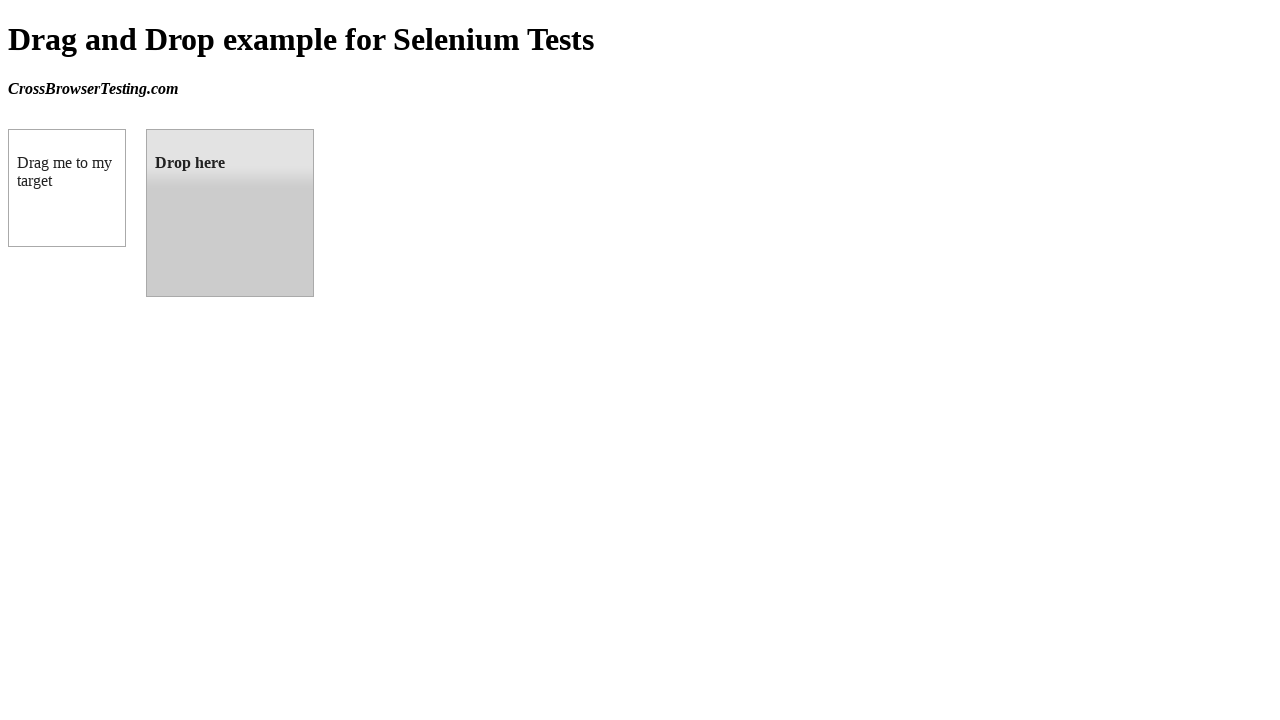

Located droppable target element
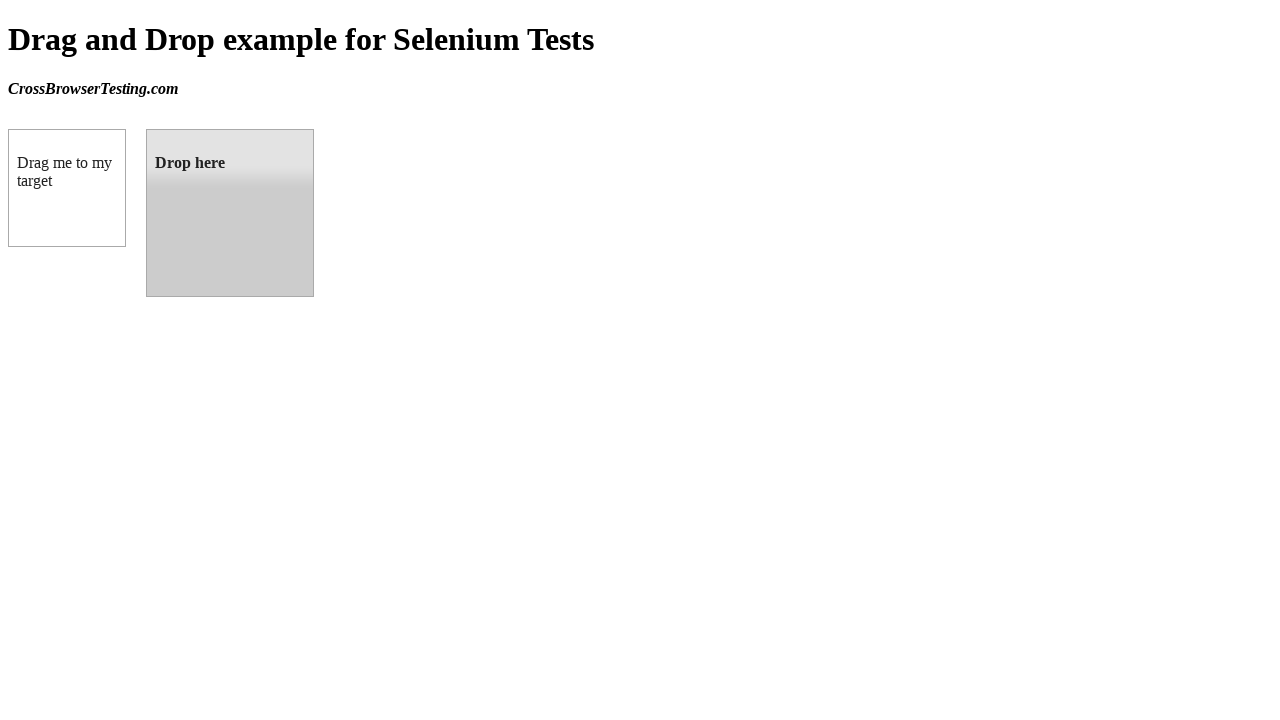

Retrieved target element position and dimensions
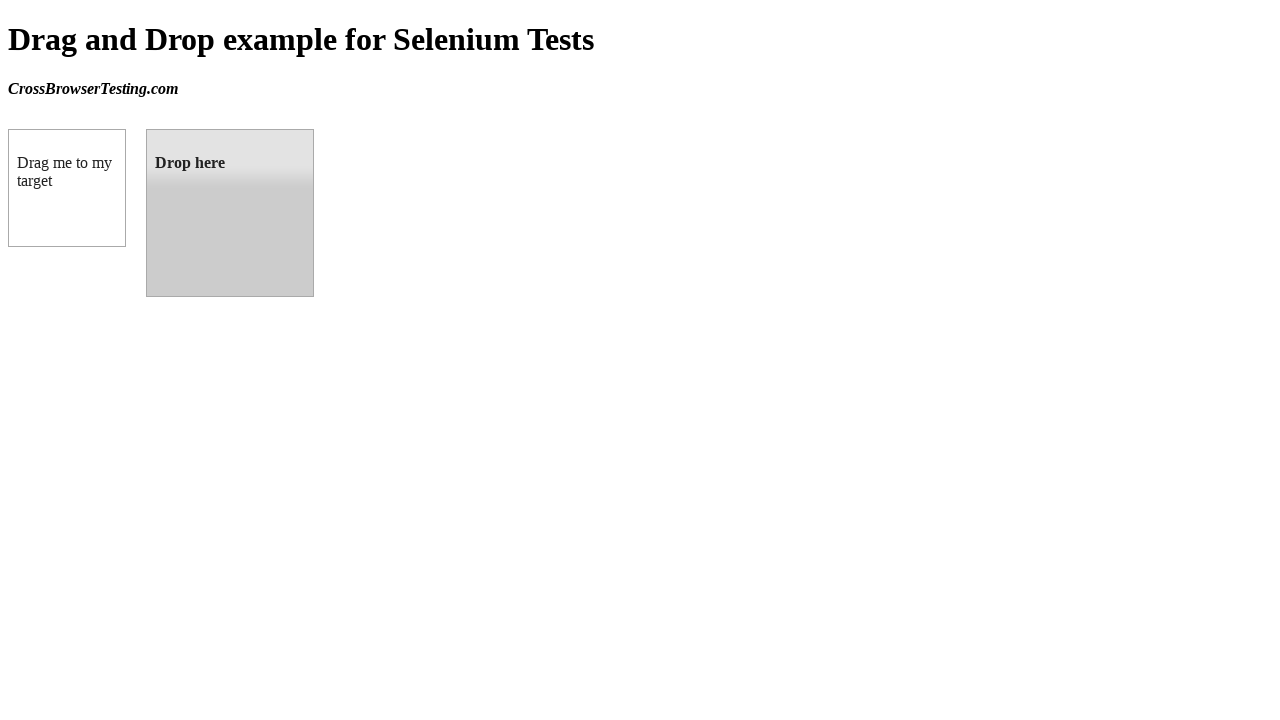

Located draggable source element
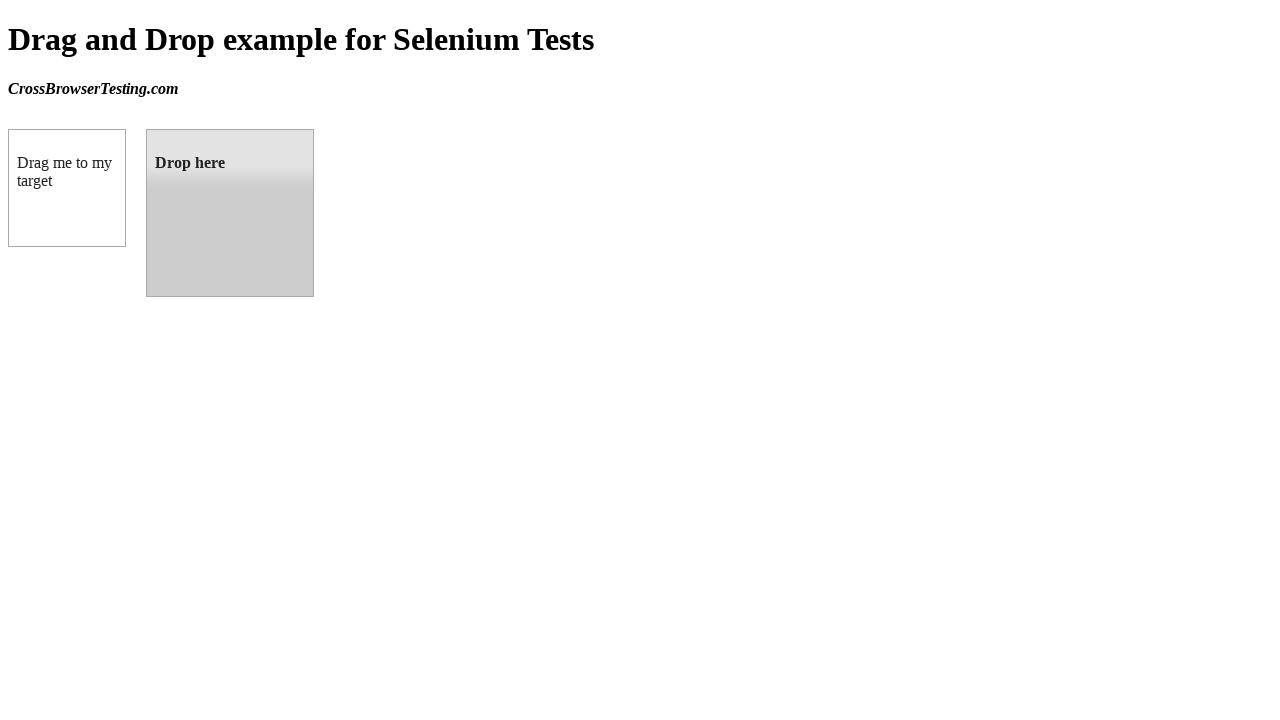

Hovered over draggable element at (67, 188) on #draggable
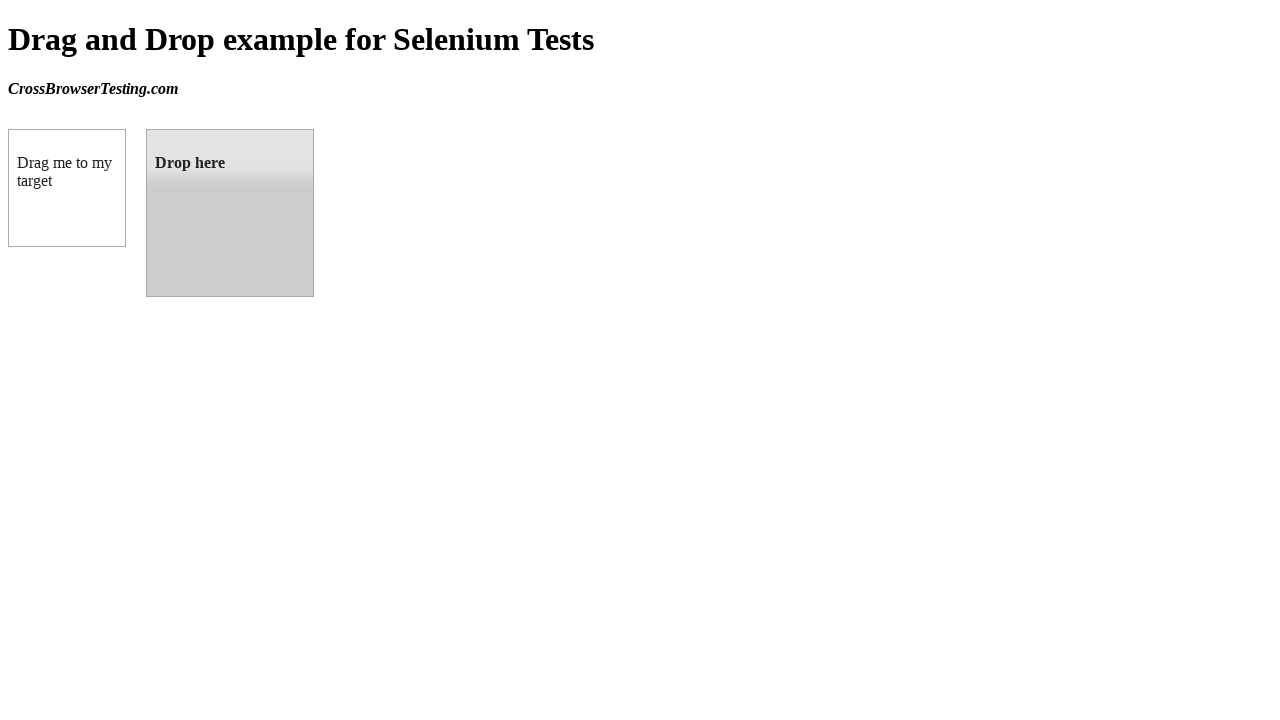

Pressed mouse button down on draggable element at (67, 188)
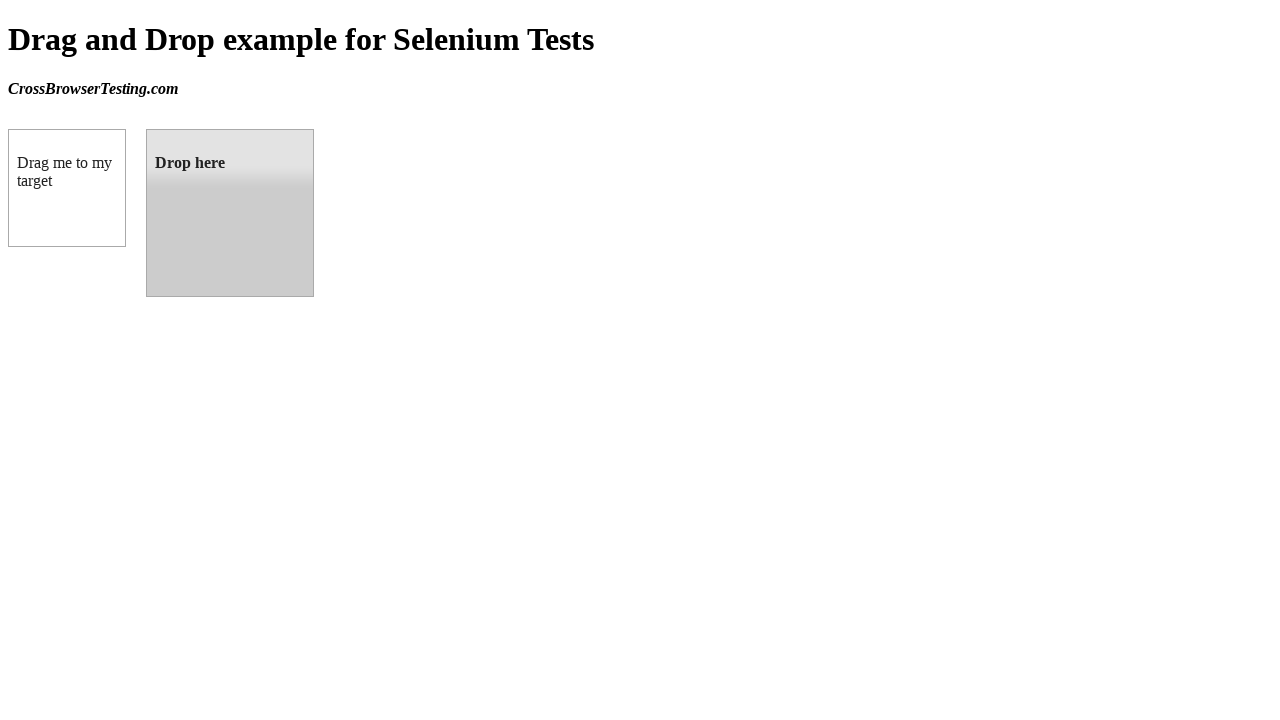

Moved mouse to center of droppable target element at (230, 213)
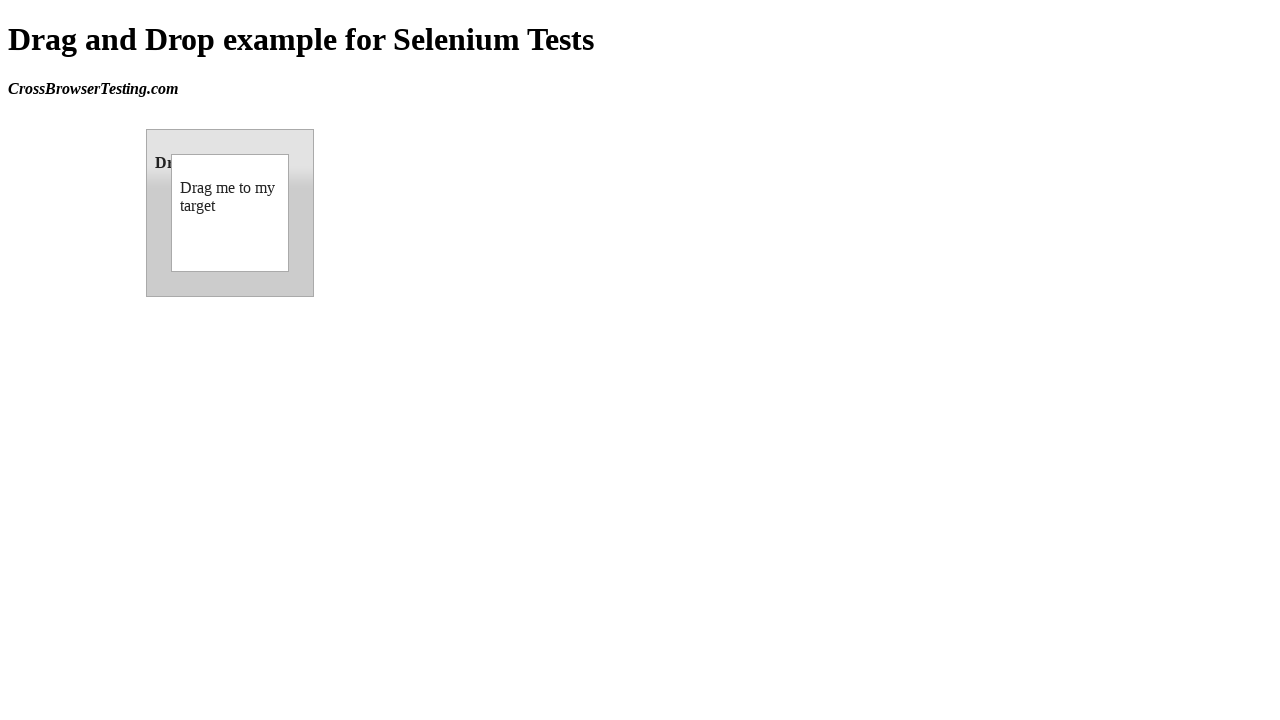

Released mouse button to complete drag and drop at (230, 213)
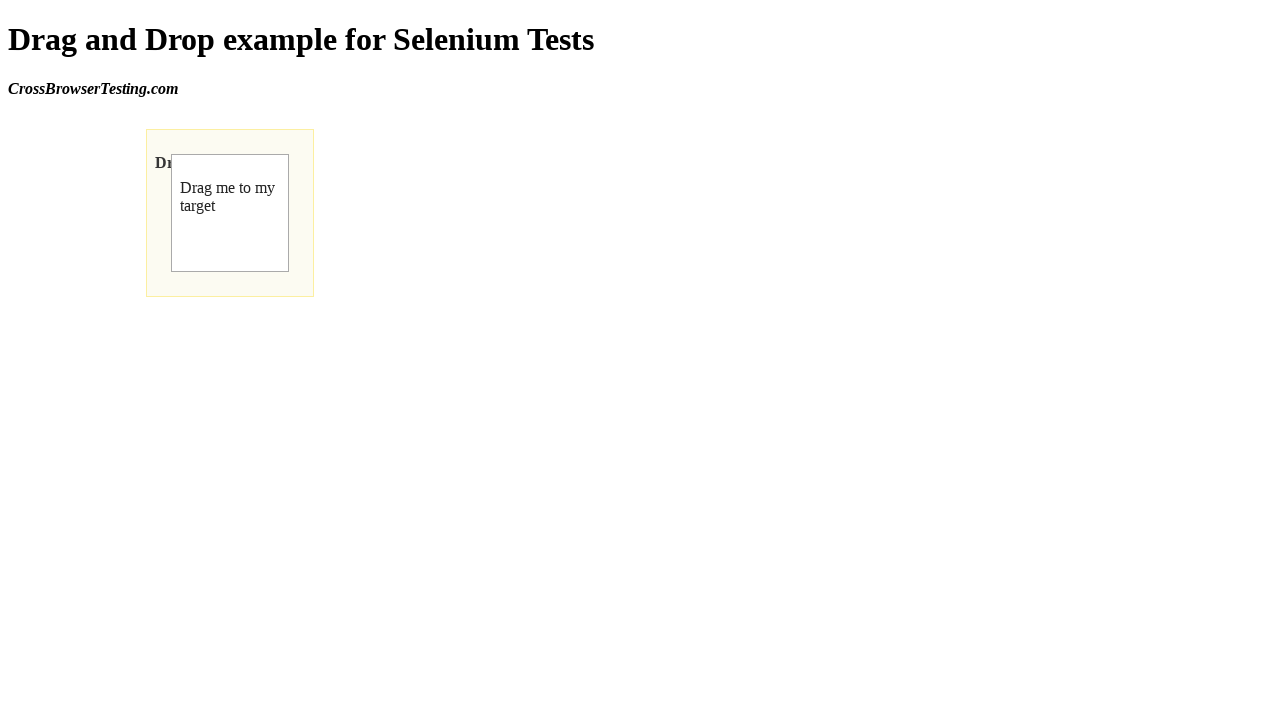

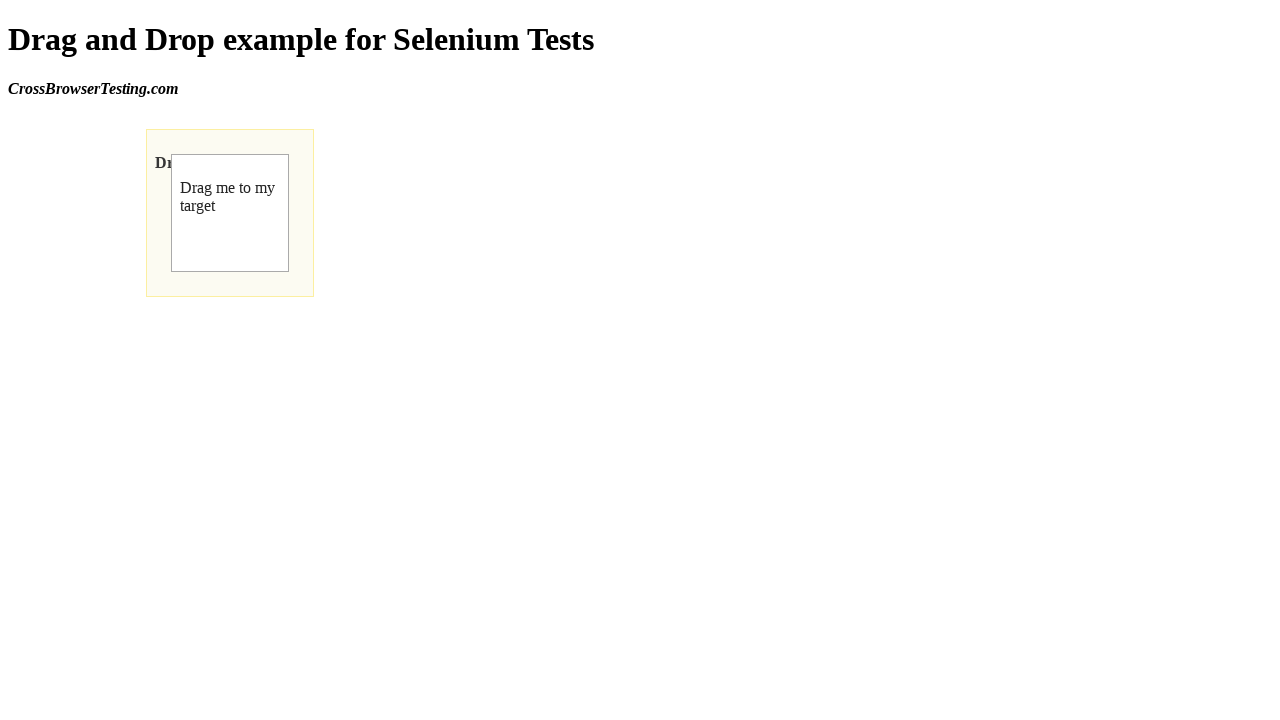